Tests that leaving both username and password fields empty and clicking login shows the error message "Epic sadface: Username is required"

Starting URL: https://www.saucedemo.com

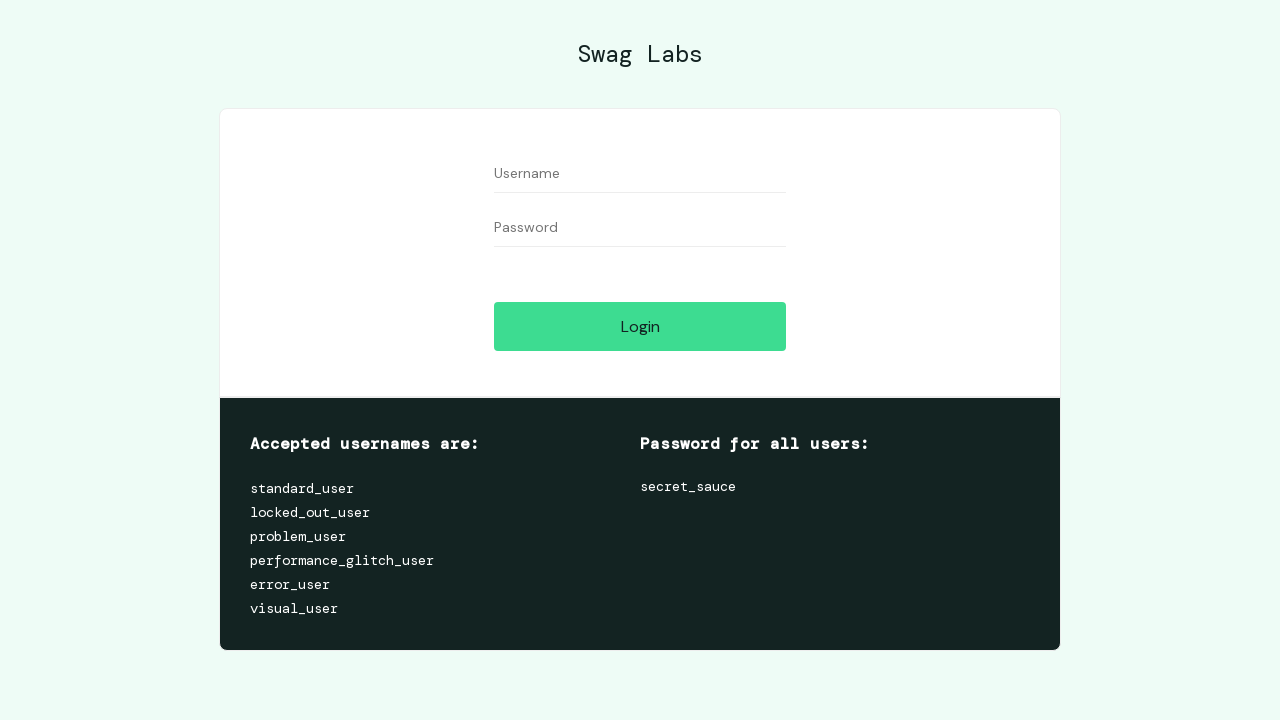

Navigated to Sauce Demo login page
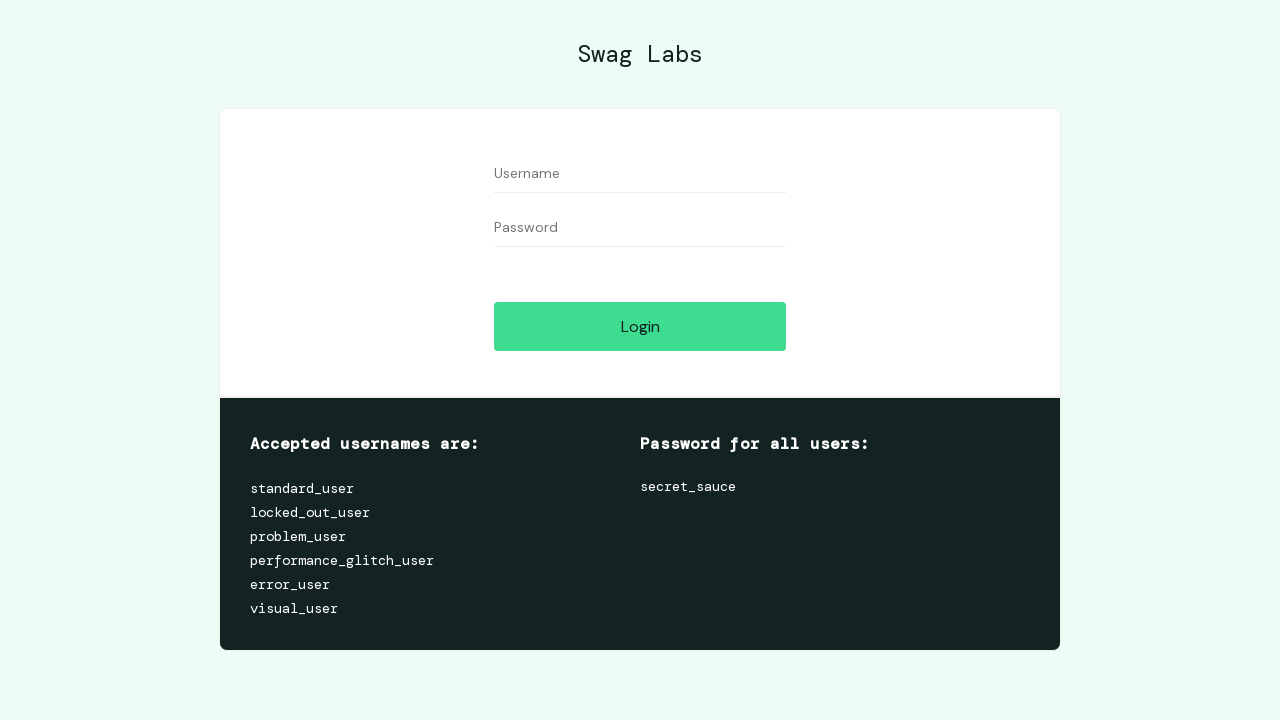

Cleared username field on #user-name
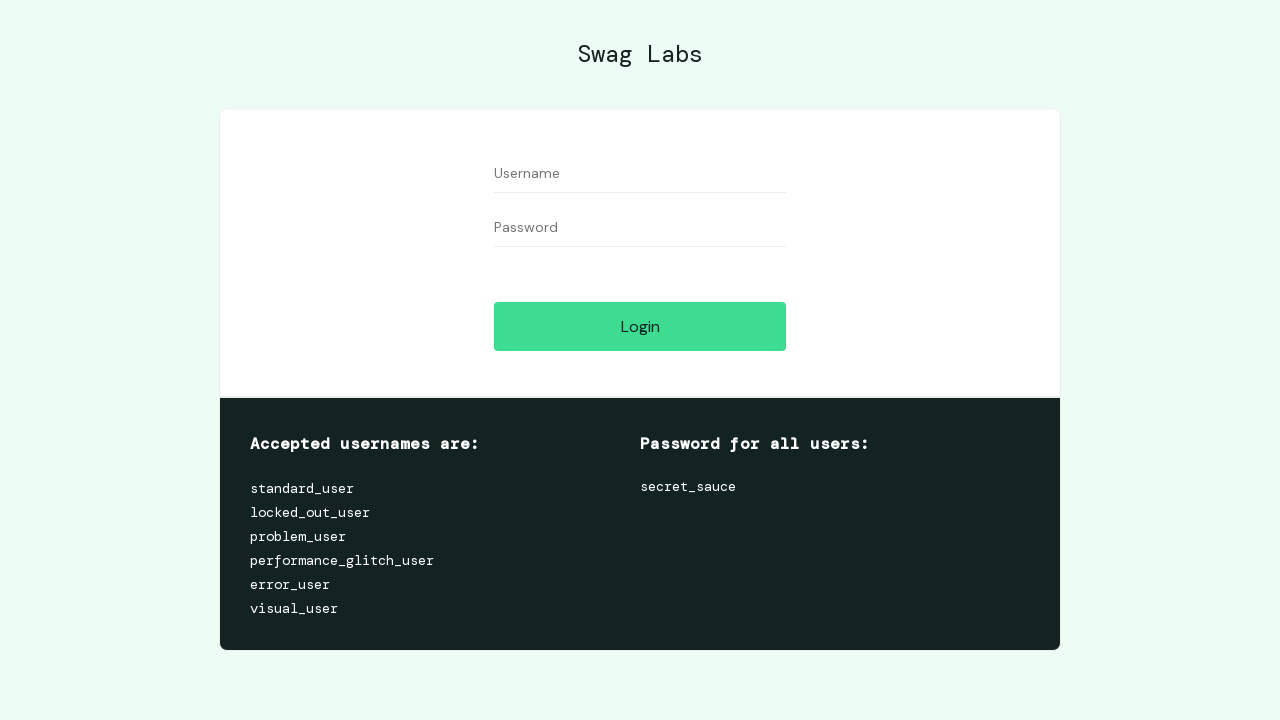

Cleared password field on #password
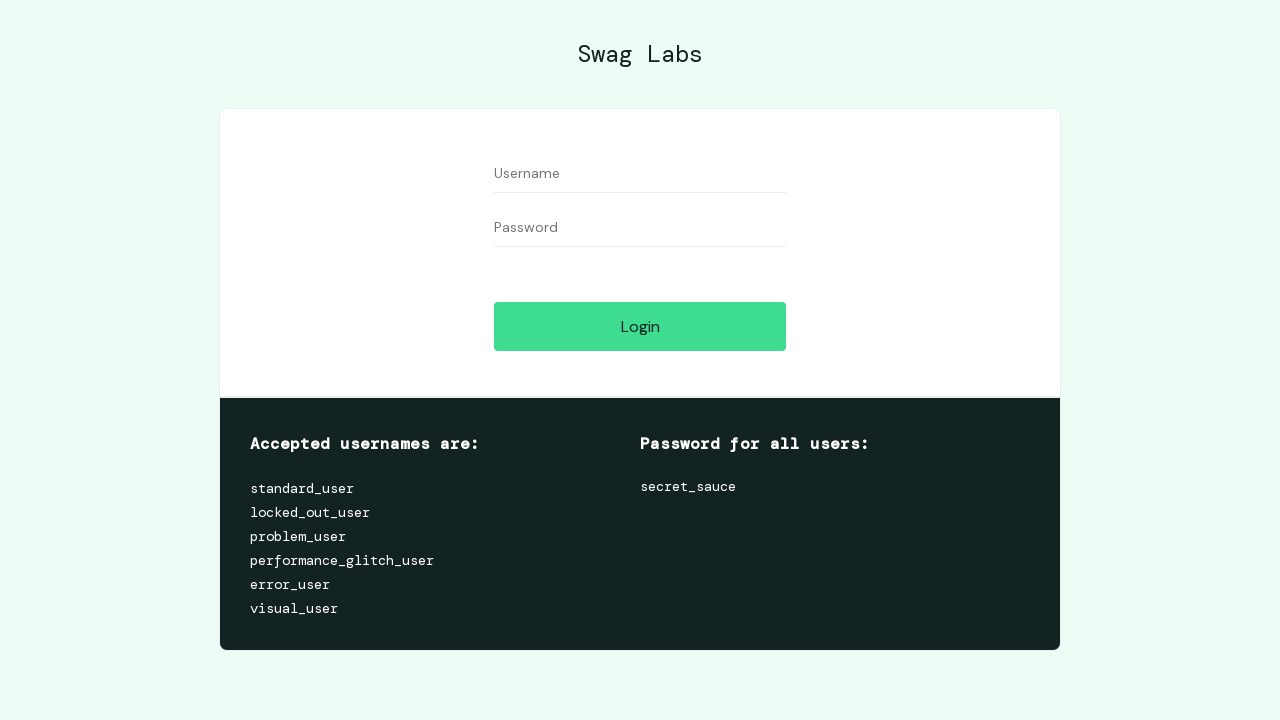

Clicked login button with empty credentials at (640, 326) on #login-button
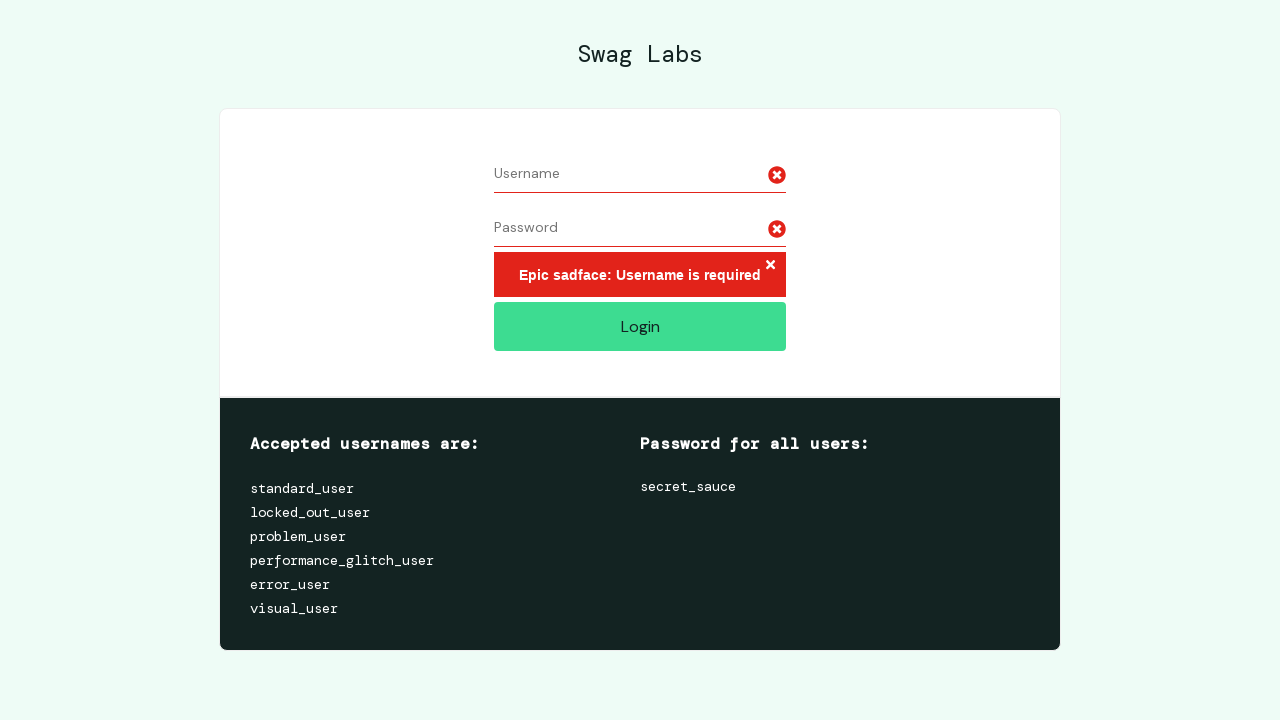

Error message element loaded
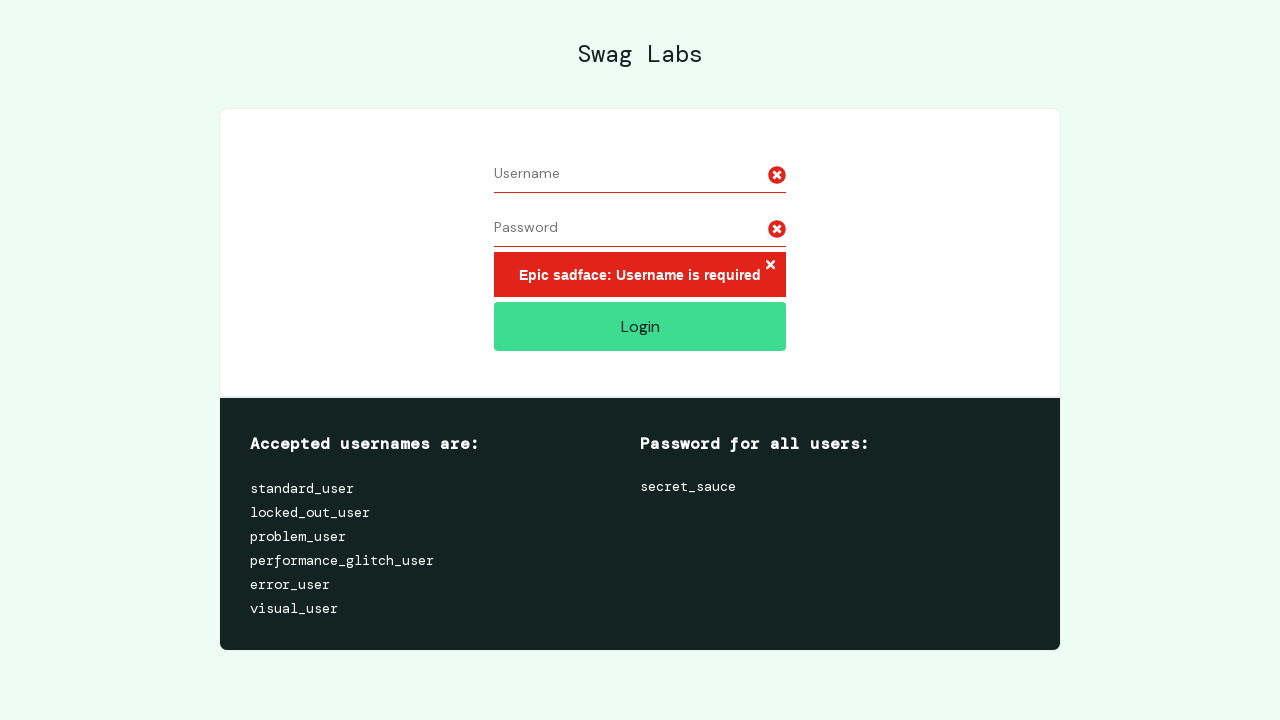

Verified error message displays 'Epic sadface: Username is required'
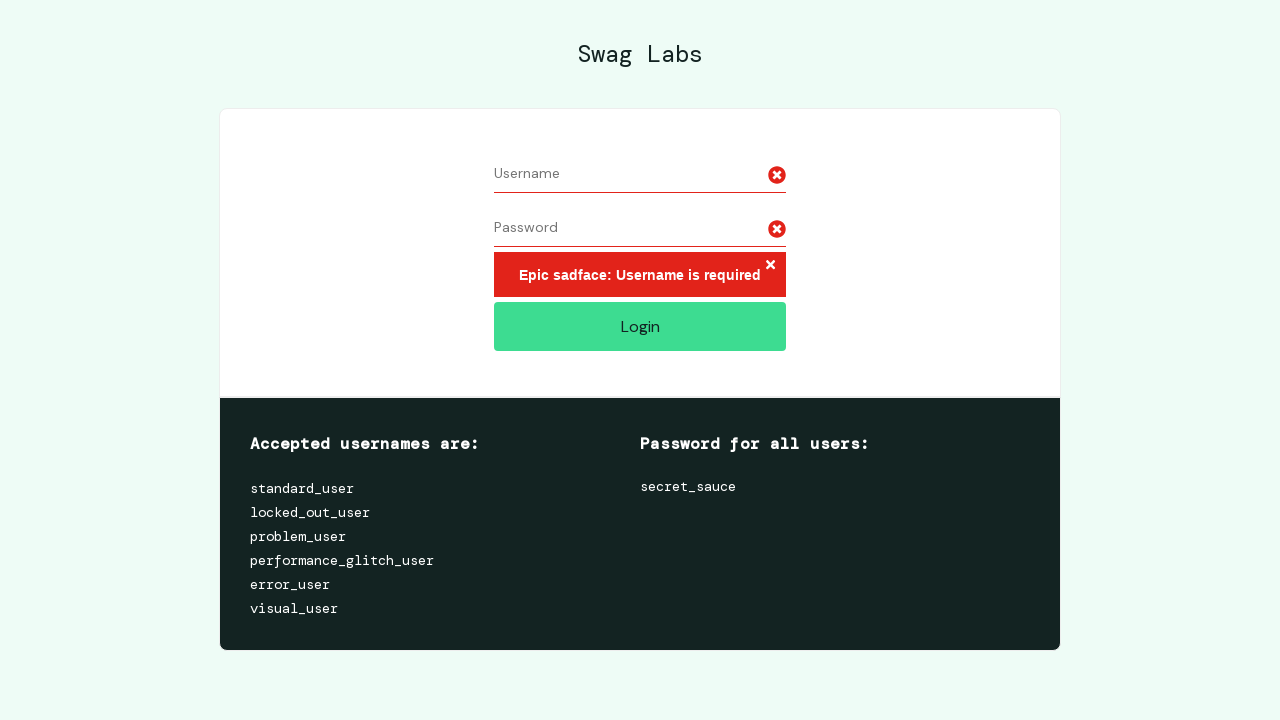

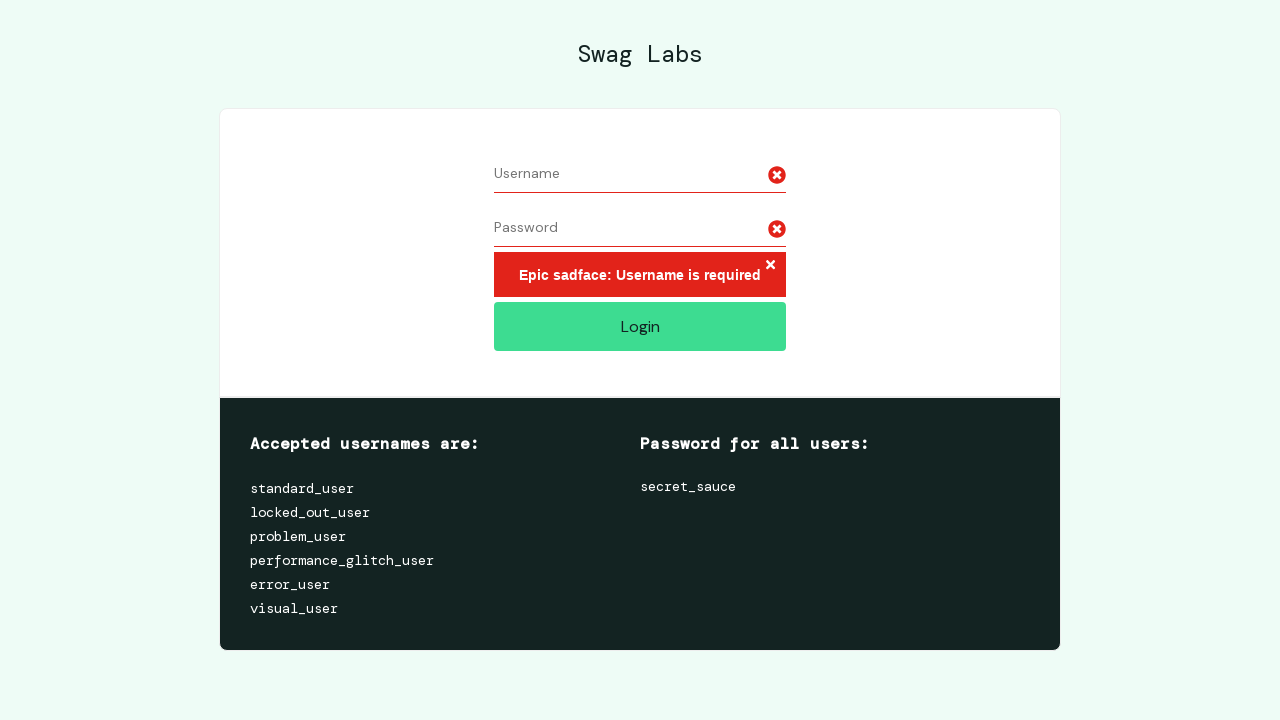